Tests browser window handling functionality by opening new tabs and windows, switching between them, and closing them on the DemoQA website.

Starting URL: https://demoqa.com/

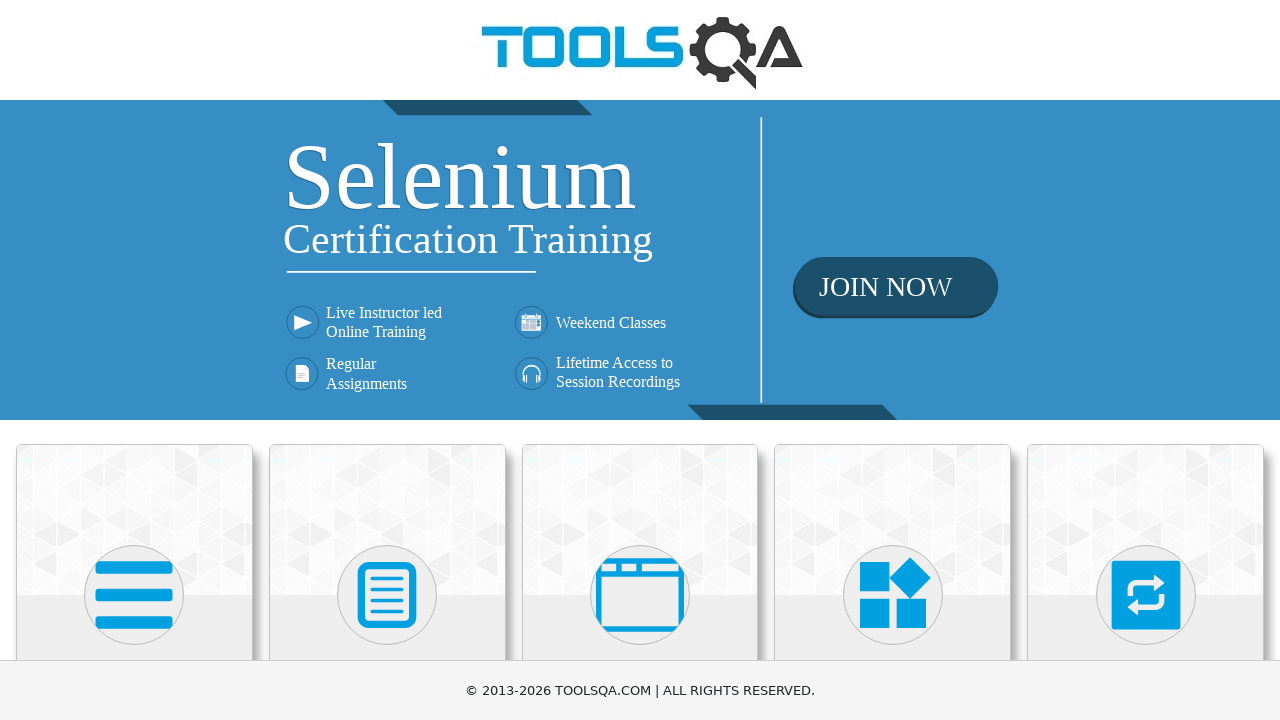

Clicked on 'Alerts, Frame & Windows' menu at (640, 360) on xpath=//h5[text()='Alerts, Frame & Windows']
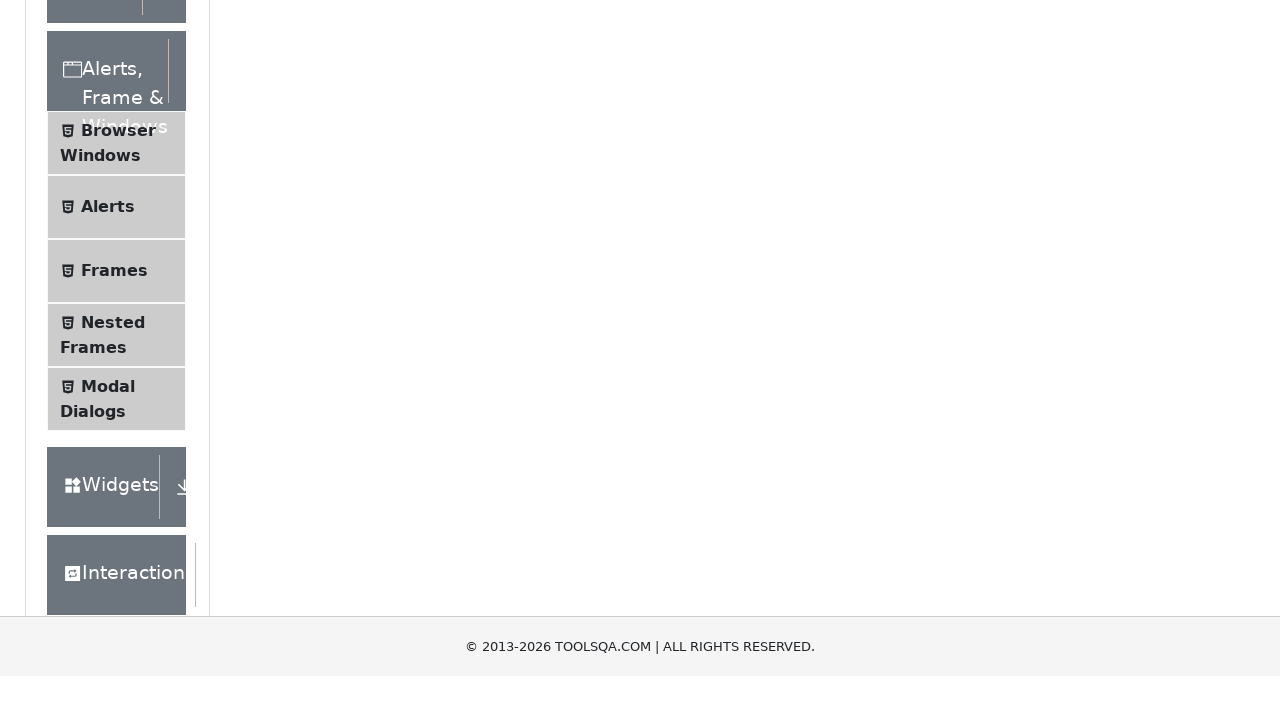

Clicked on 'Browser Windows' submenu at (118, 424) on xpath=//span[text()='Browser Windows']
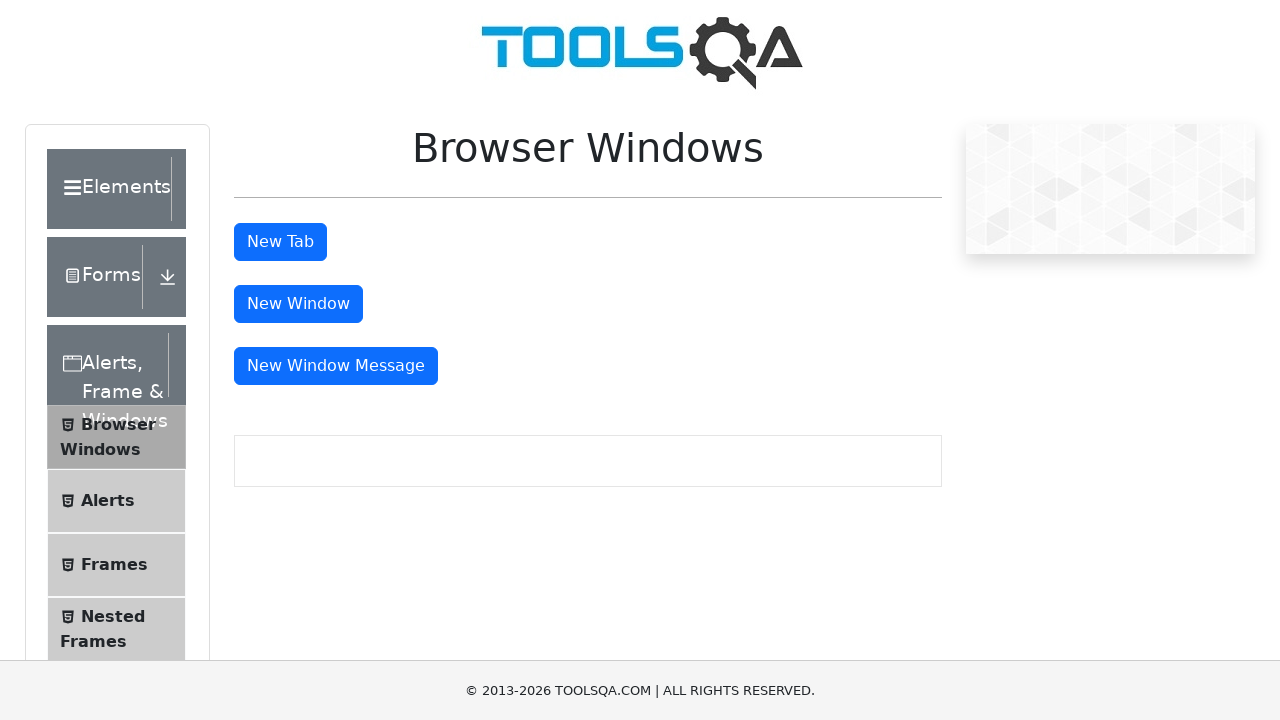

Opened new tab by clicking tab button at (280, 242) on #tabButton
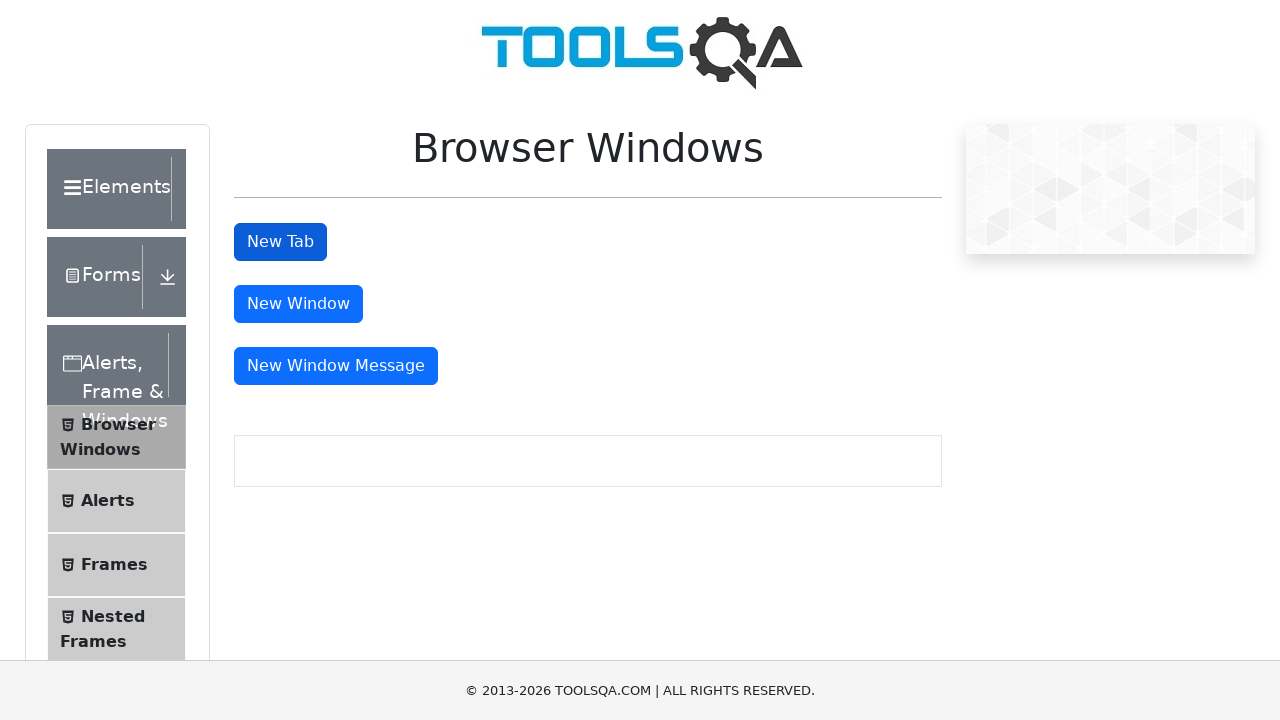

New tab finished loading
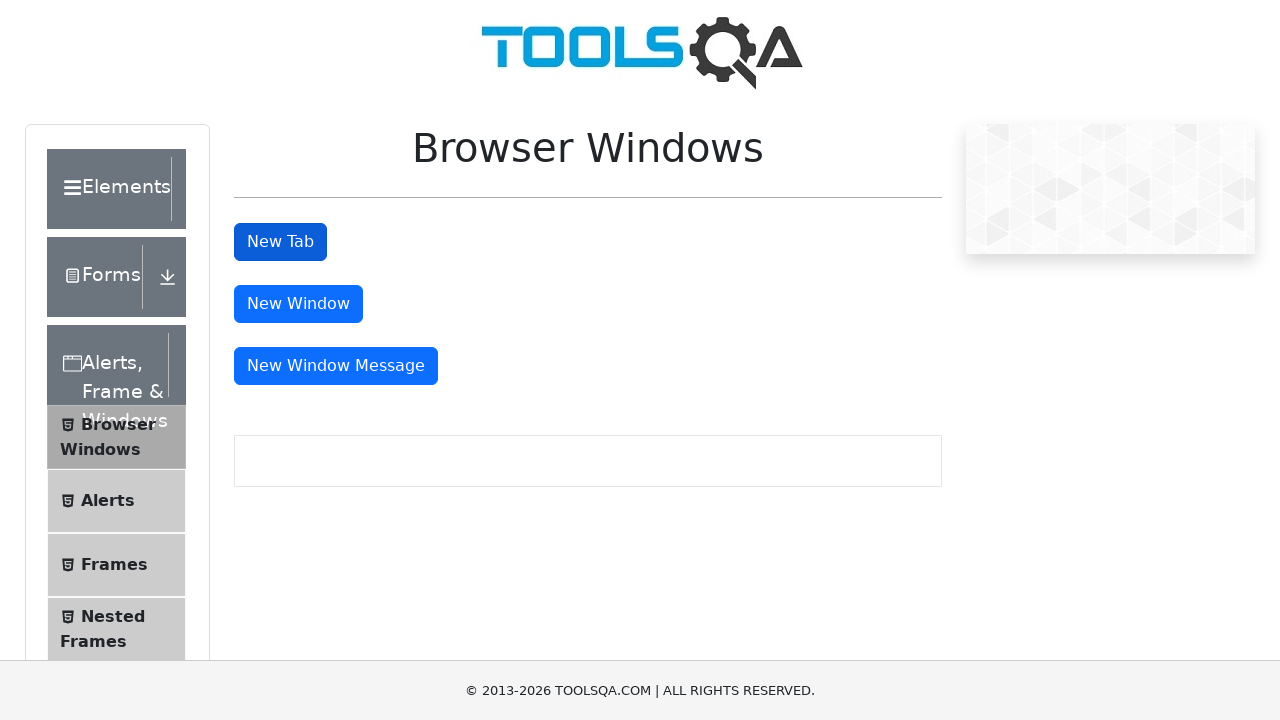

Closed new tab
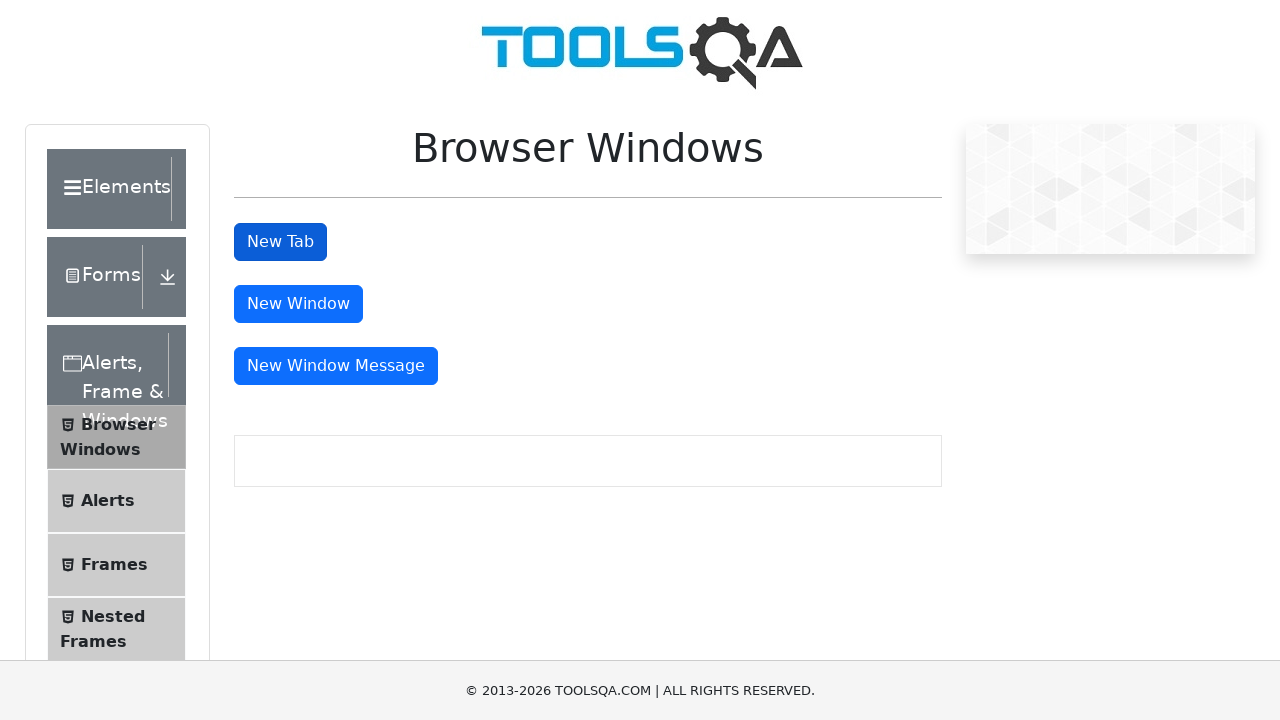

Navigated to browser-windows page
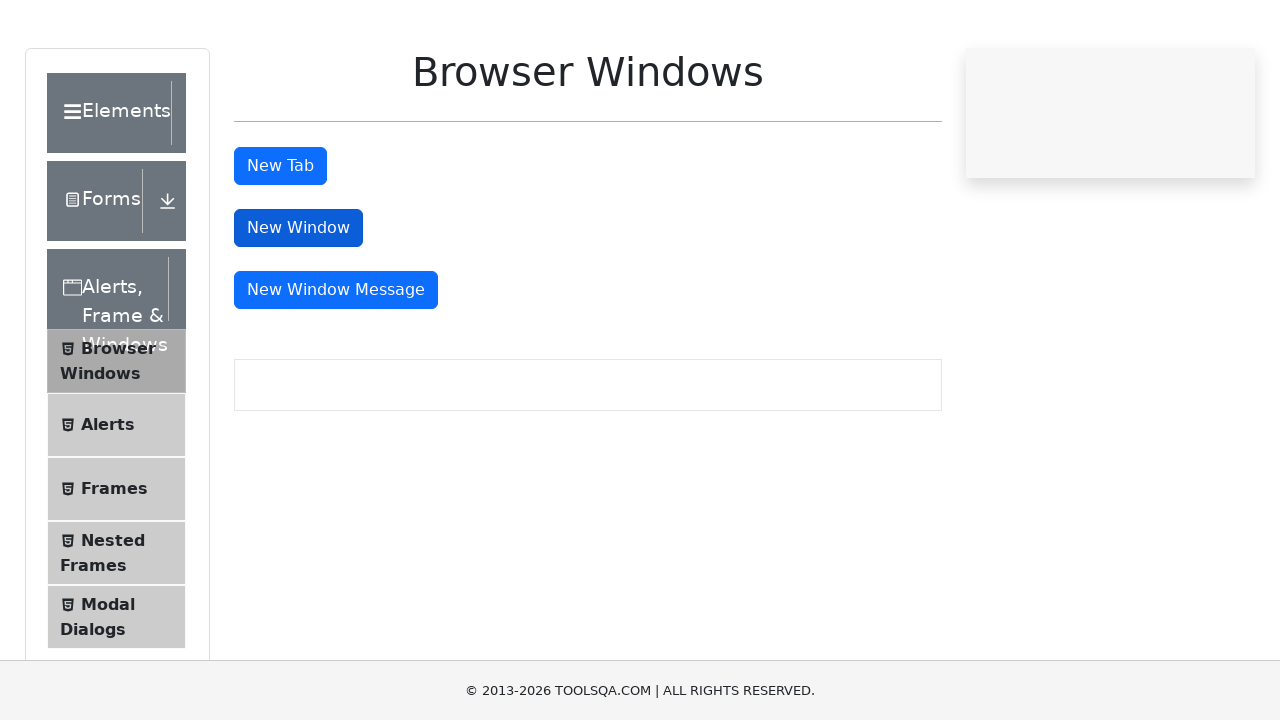

Opened new window by clicking window button at (298, 304) on #windowButton
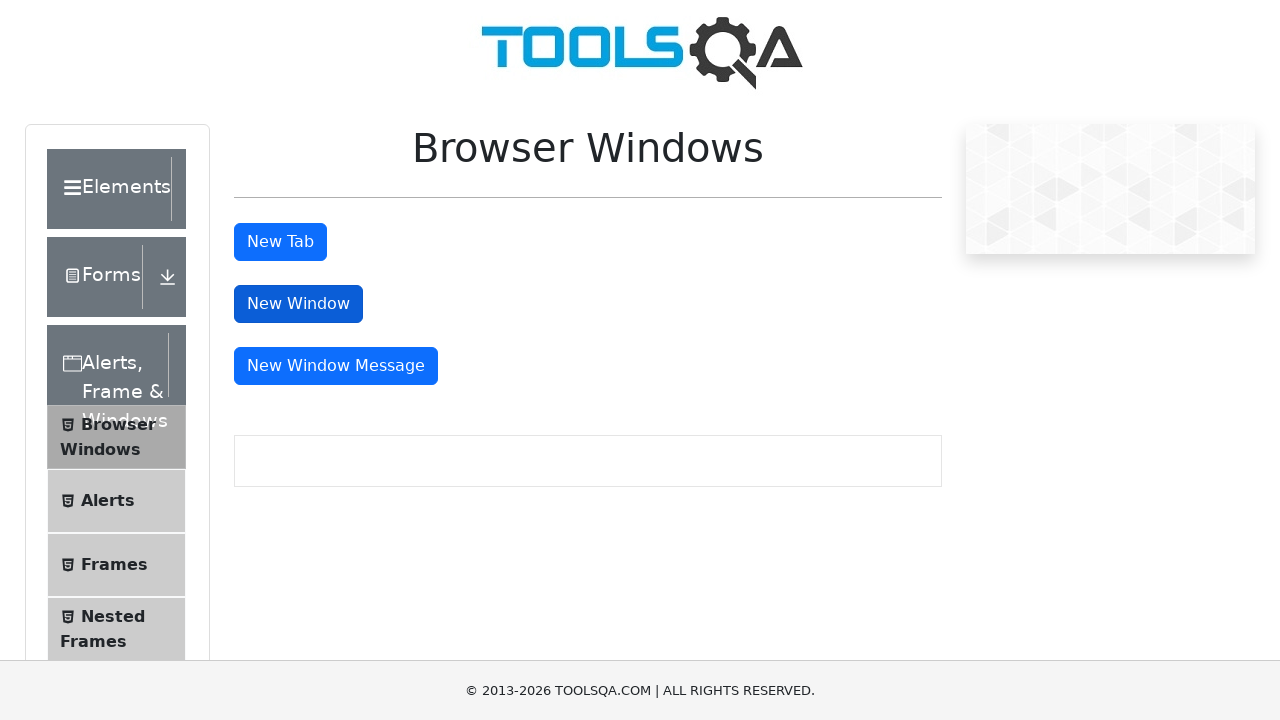

New window finished loading
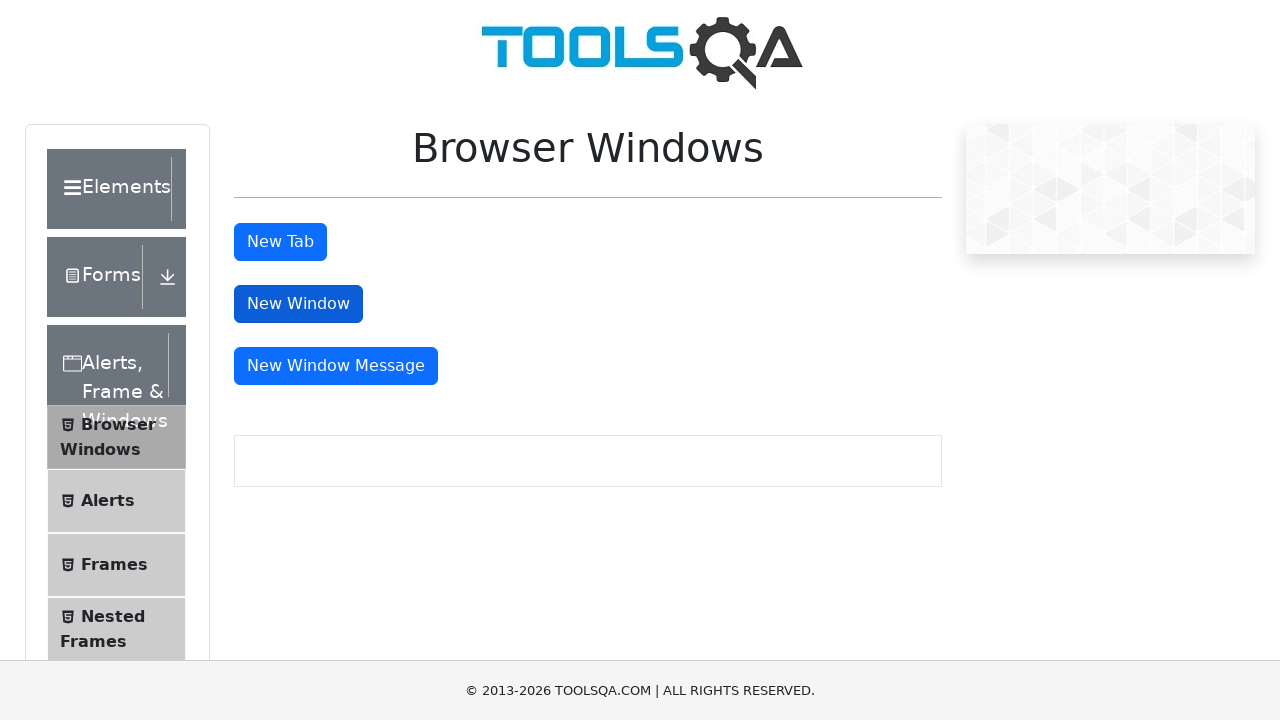

Closed new window
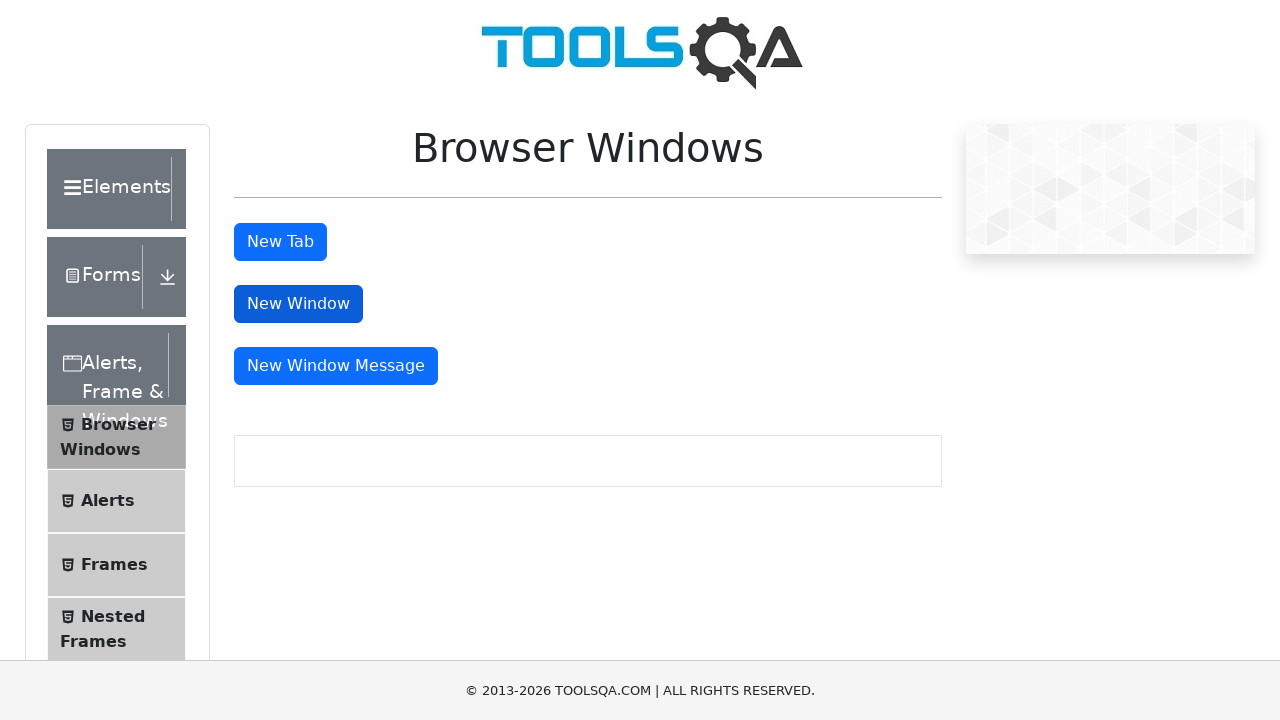

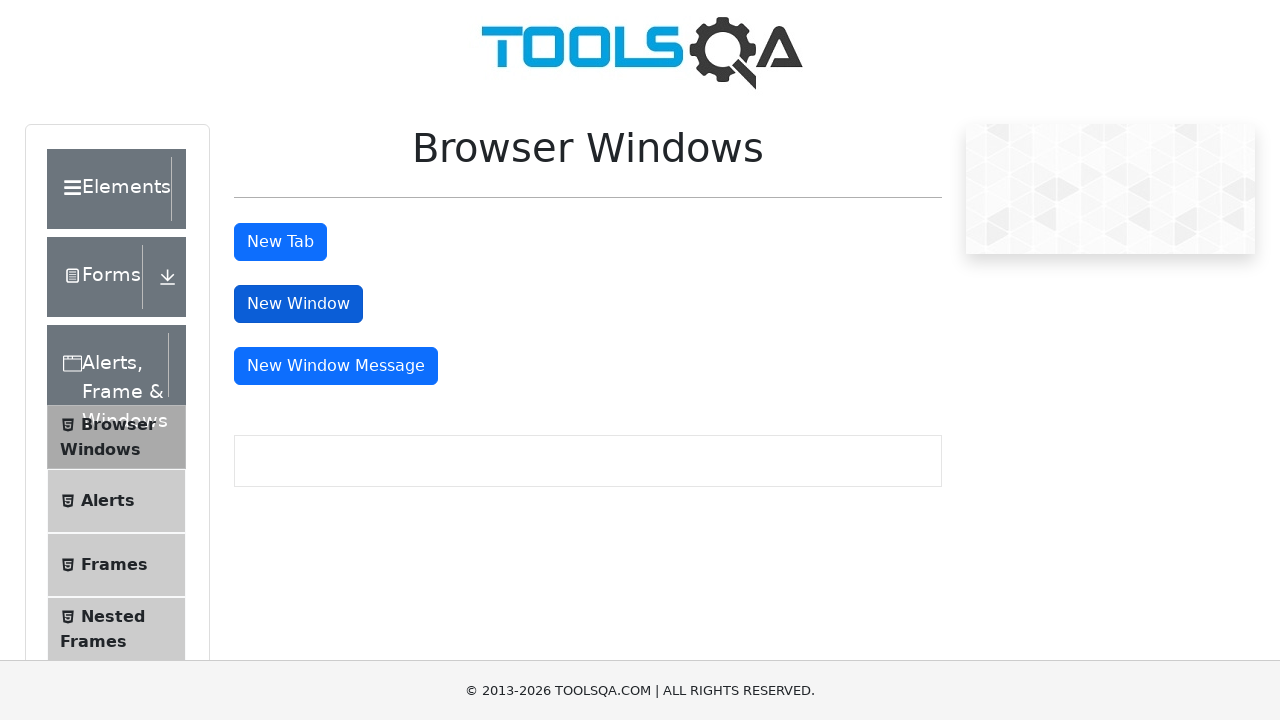